Tests browser window management options including resizing, repositioning, maximizing, and fullscreen modes on Apple's website

Starting URL: http://www.apple.com

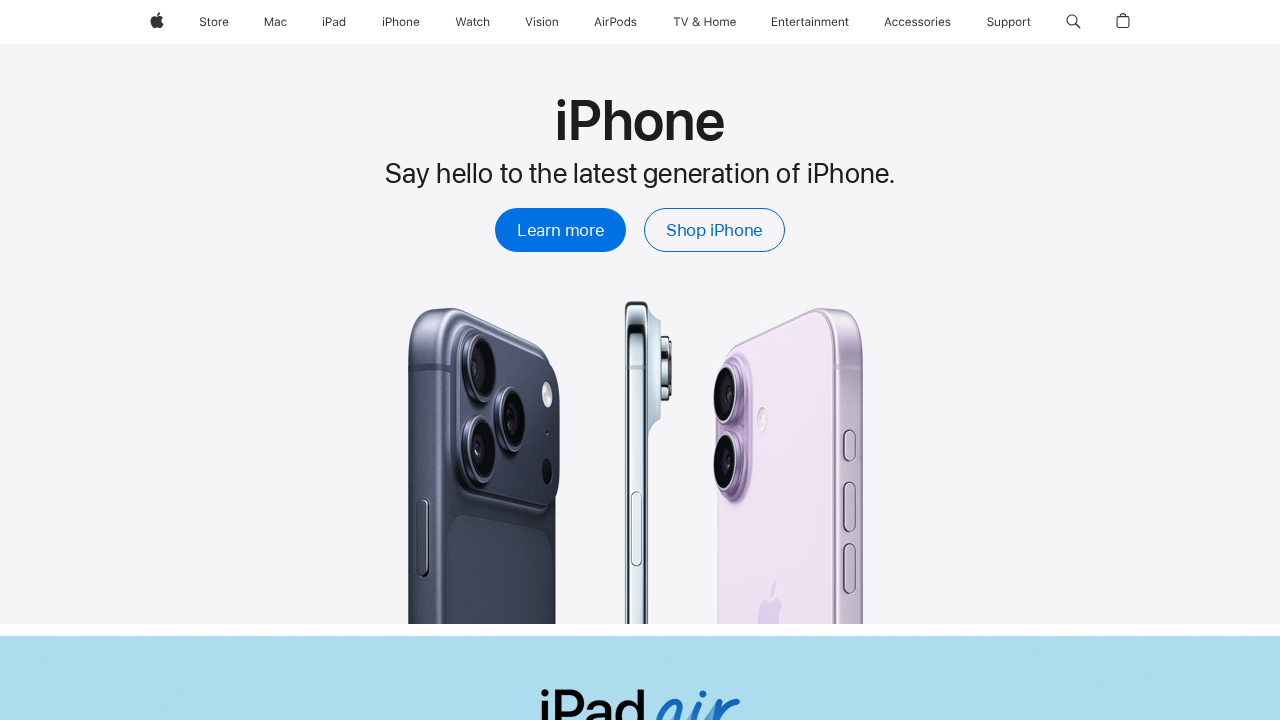

Retrieved initial cookies from browser context
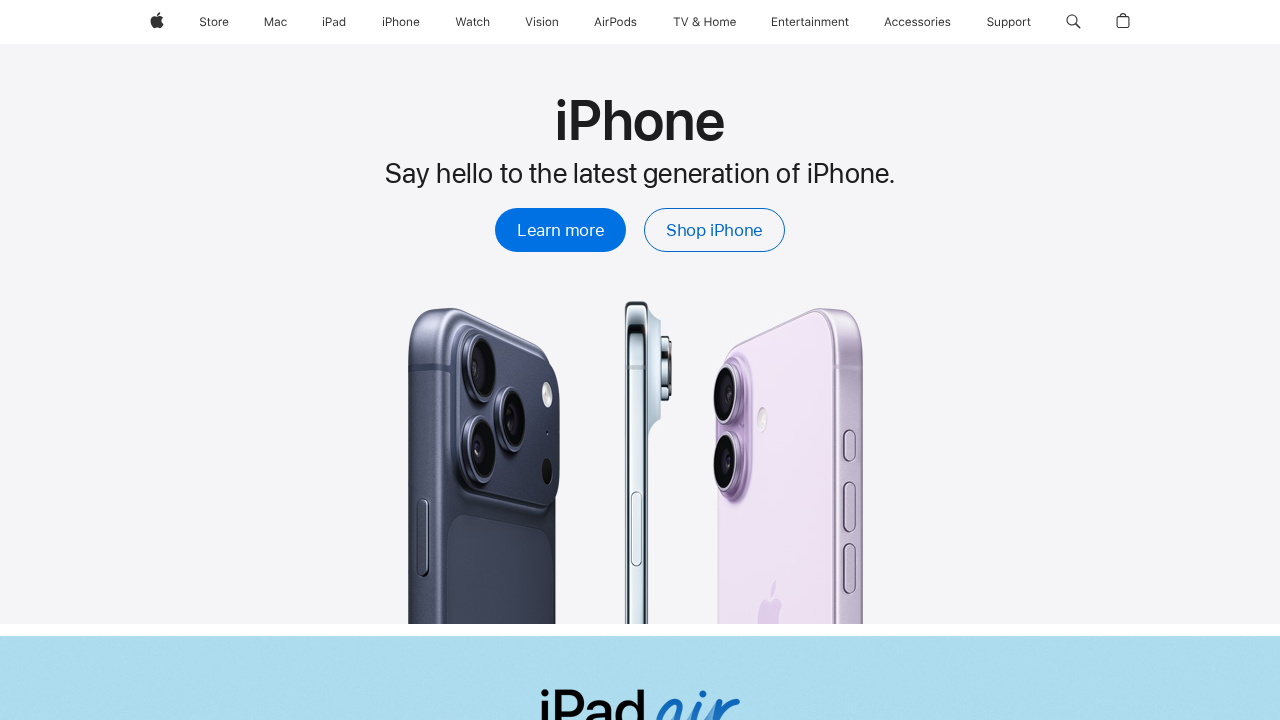

Cleared all cookies from browser context
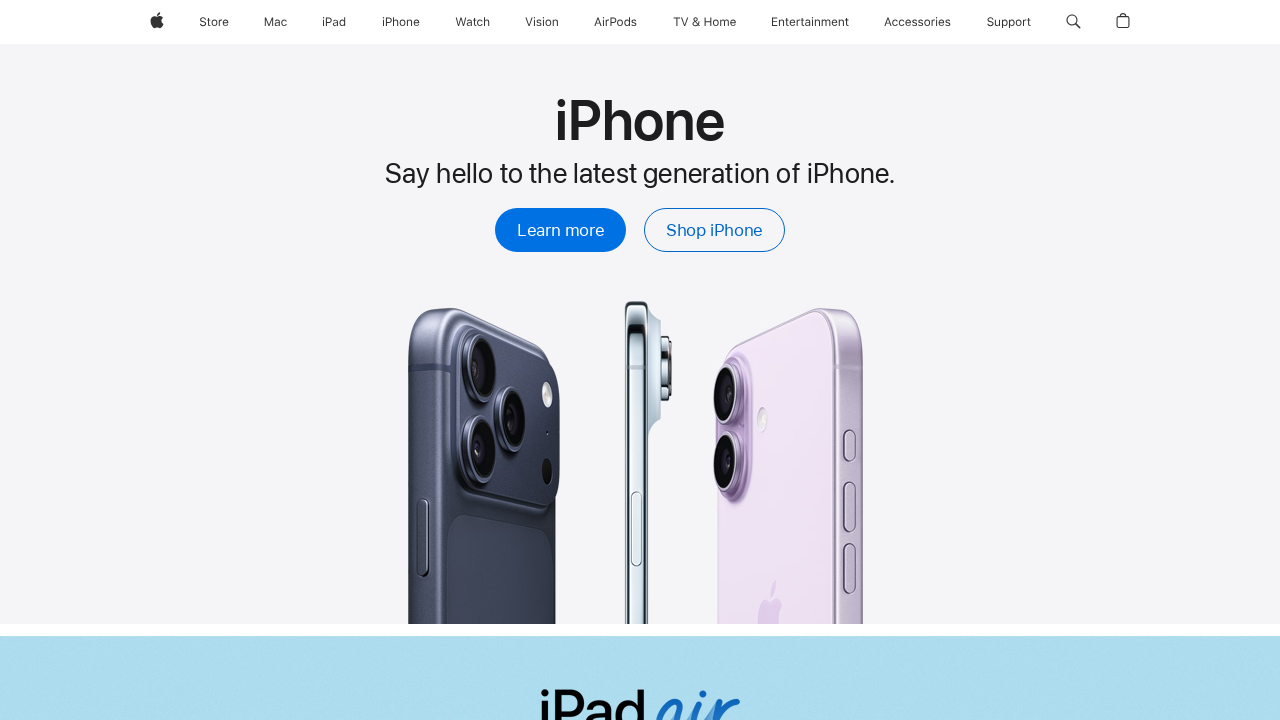

Verified cookies were cleared from context
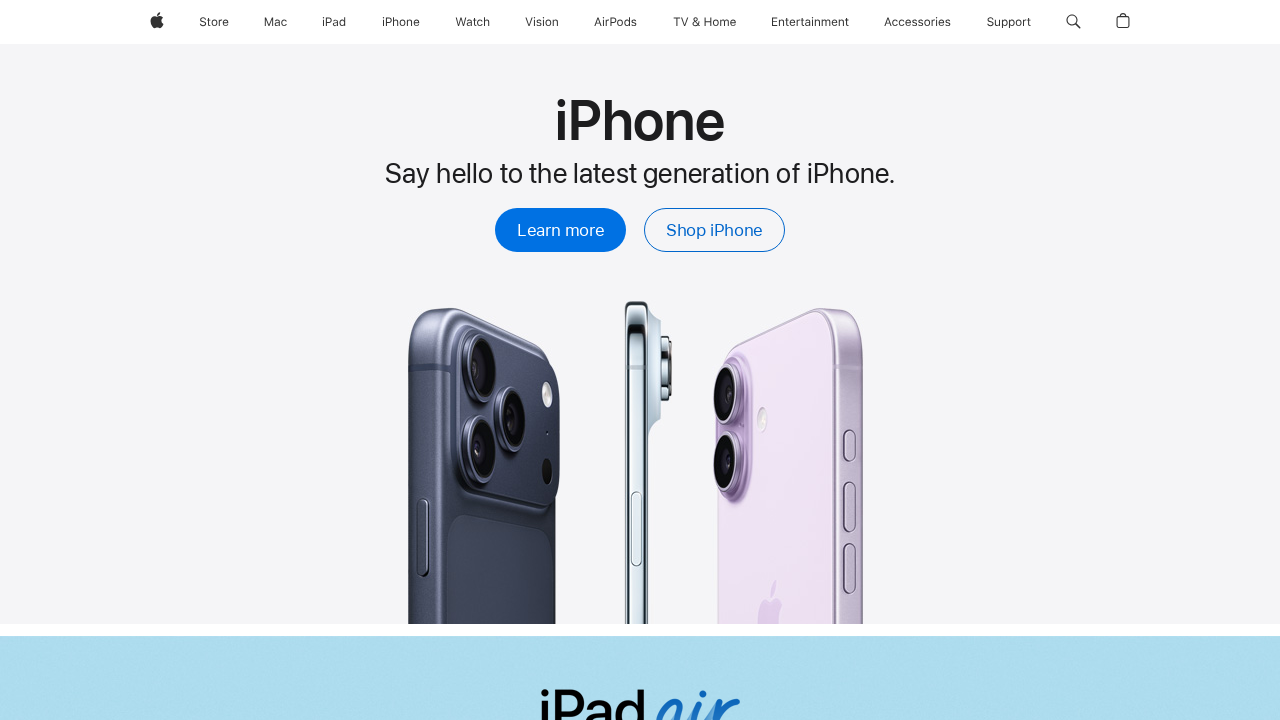

Retrieved current viewport dimensions
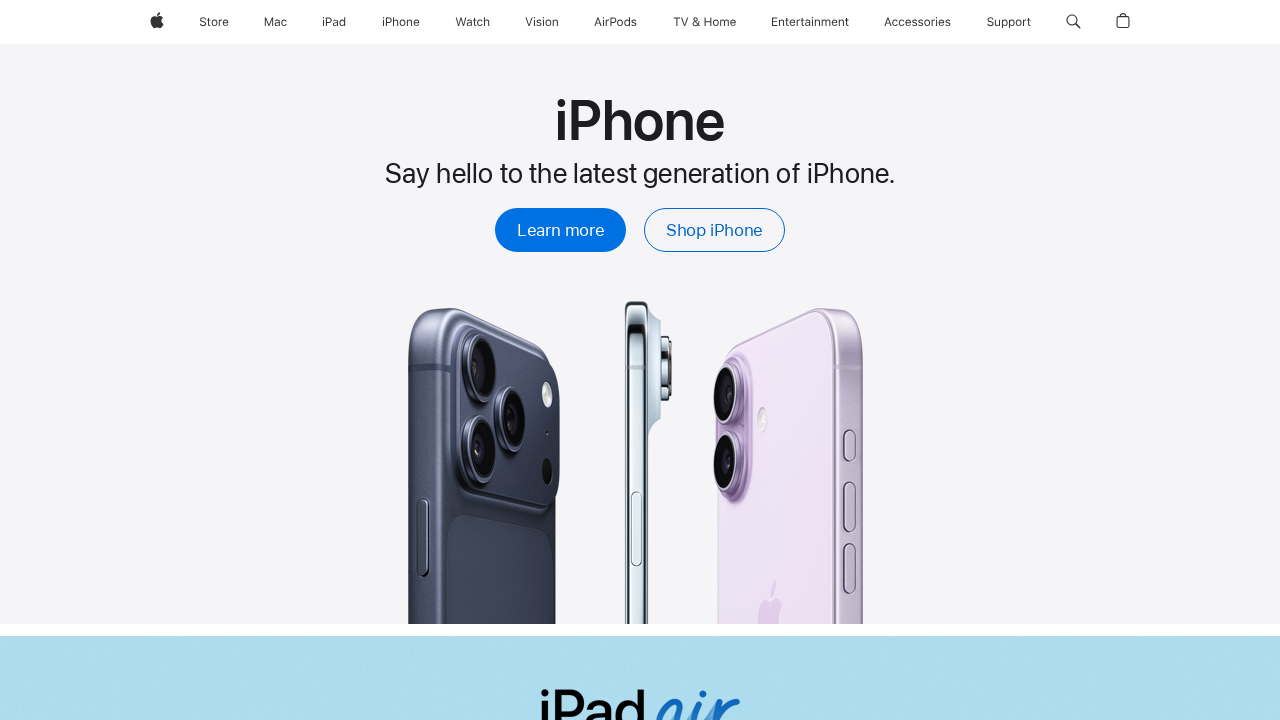

Set viewport size to 1920x1080 to simulate maximized window
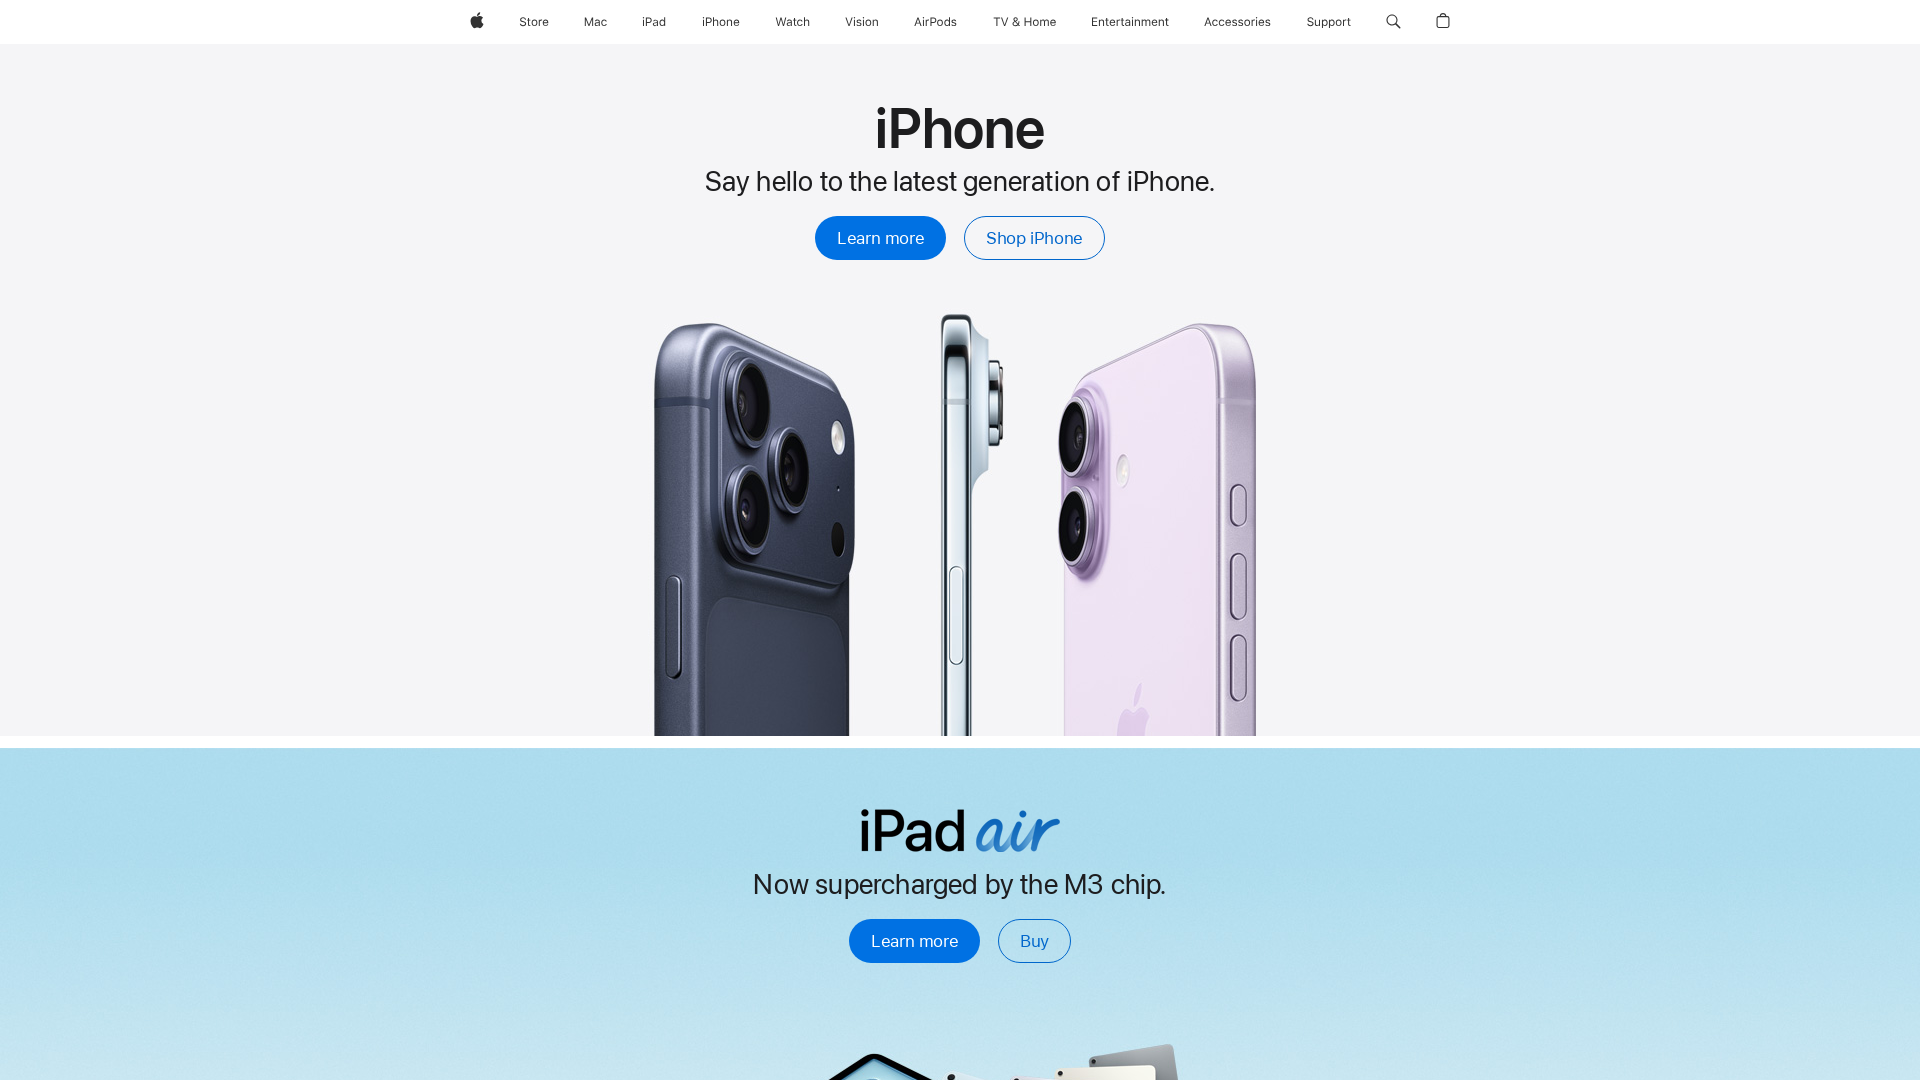

Waited 3 seconds for window resize to complete
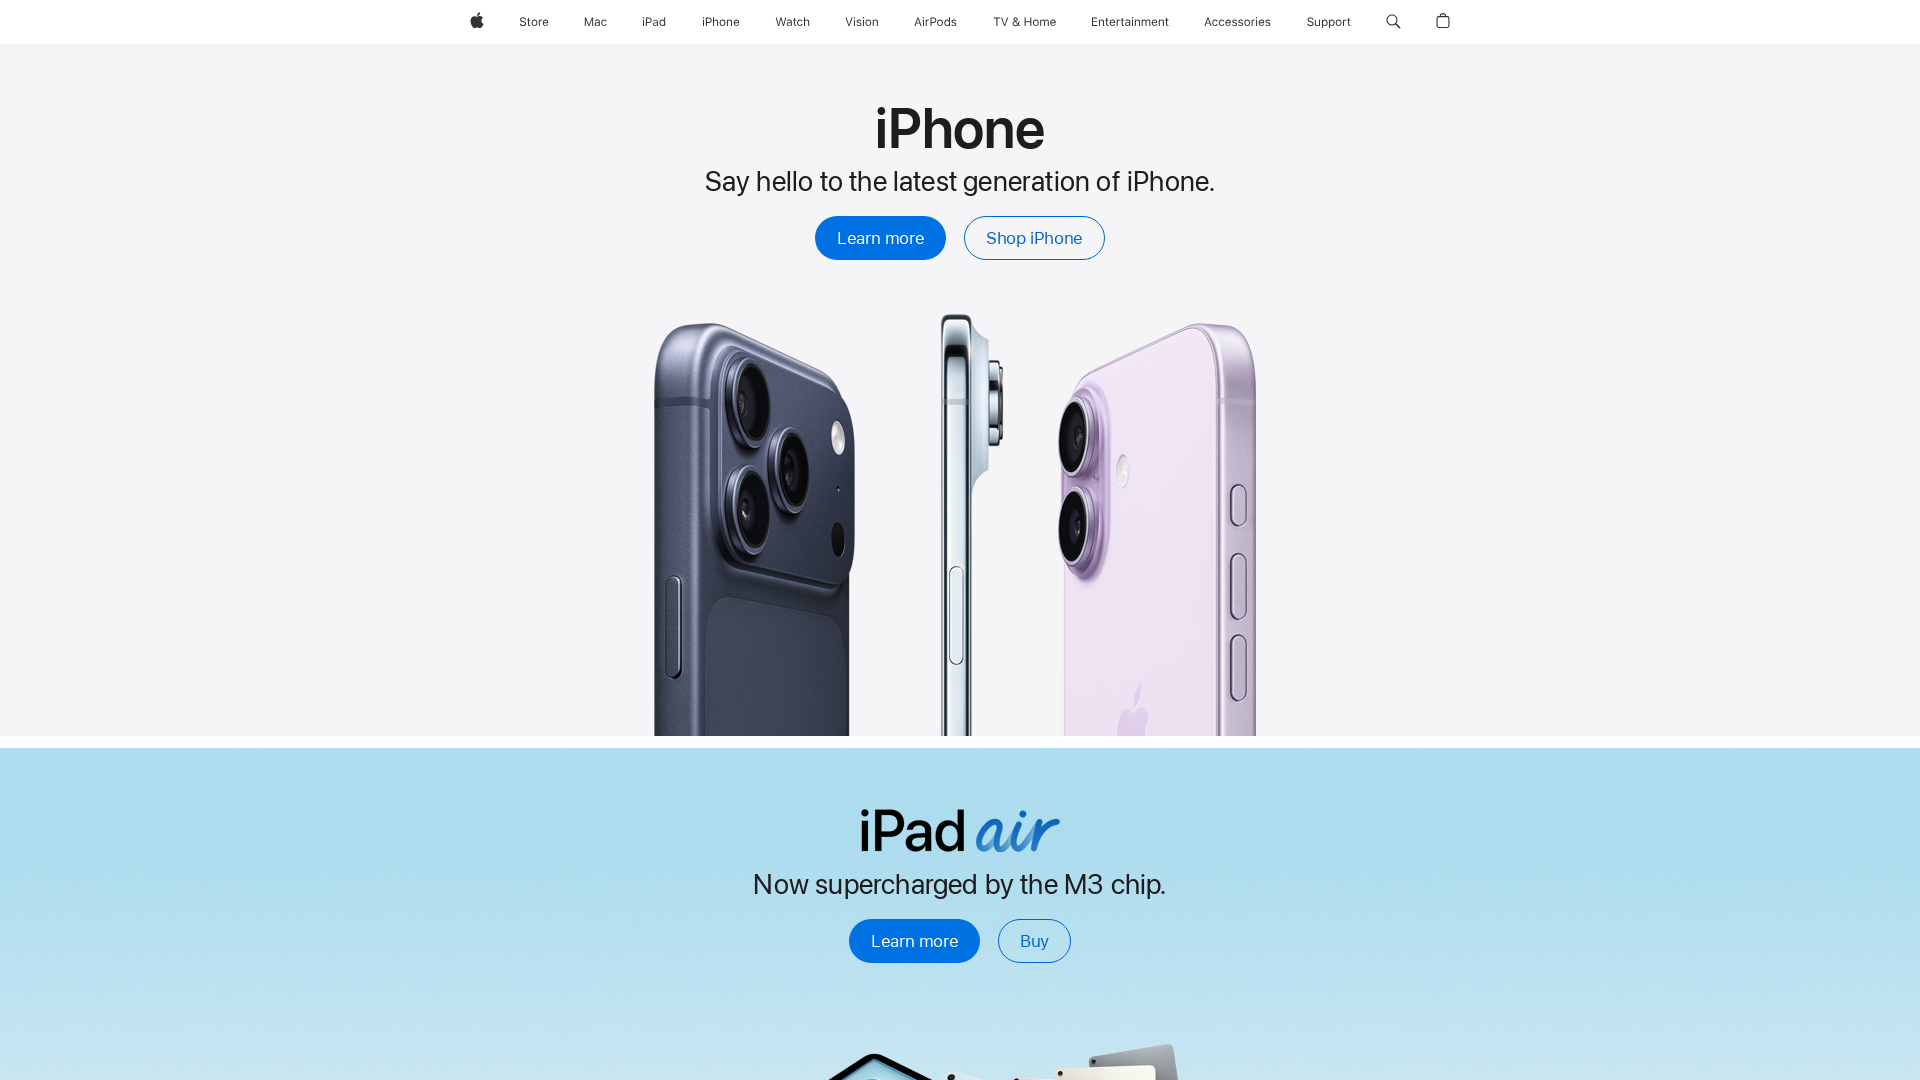

Set viewport size to 1920x1080 to simulate fullscreen mode
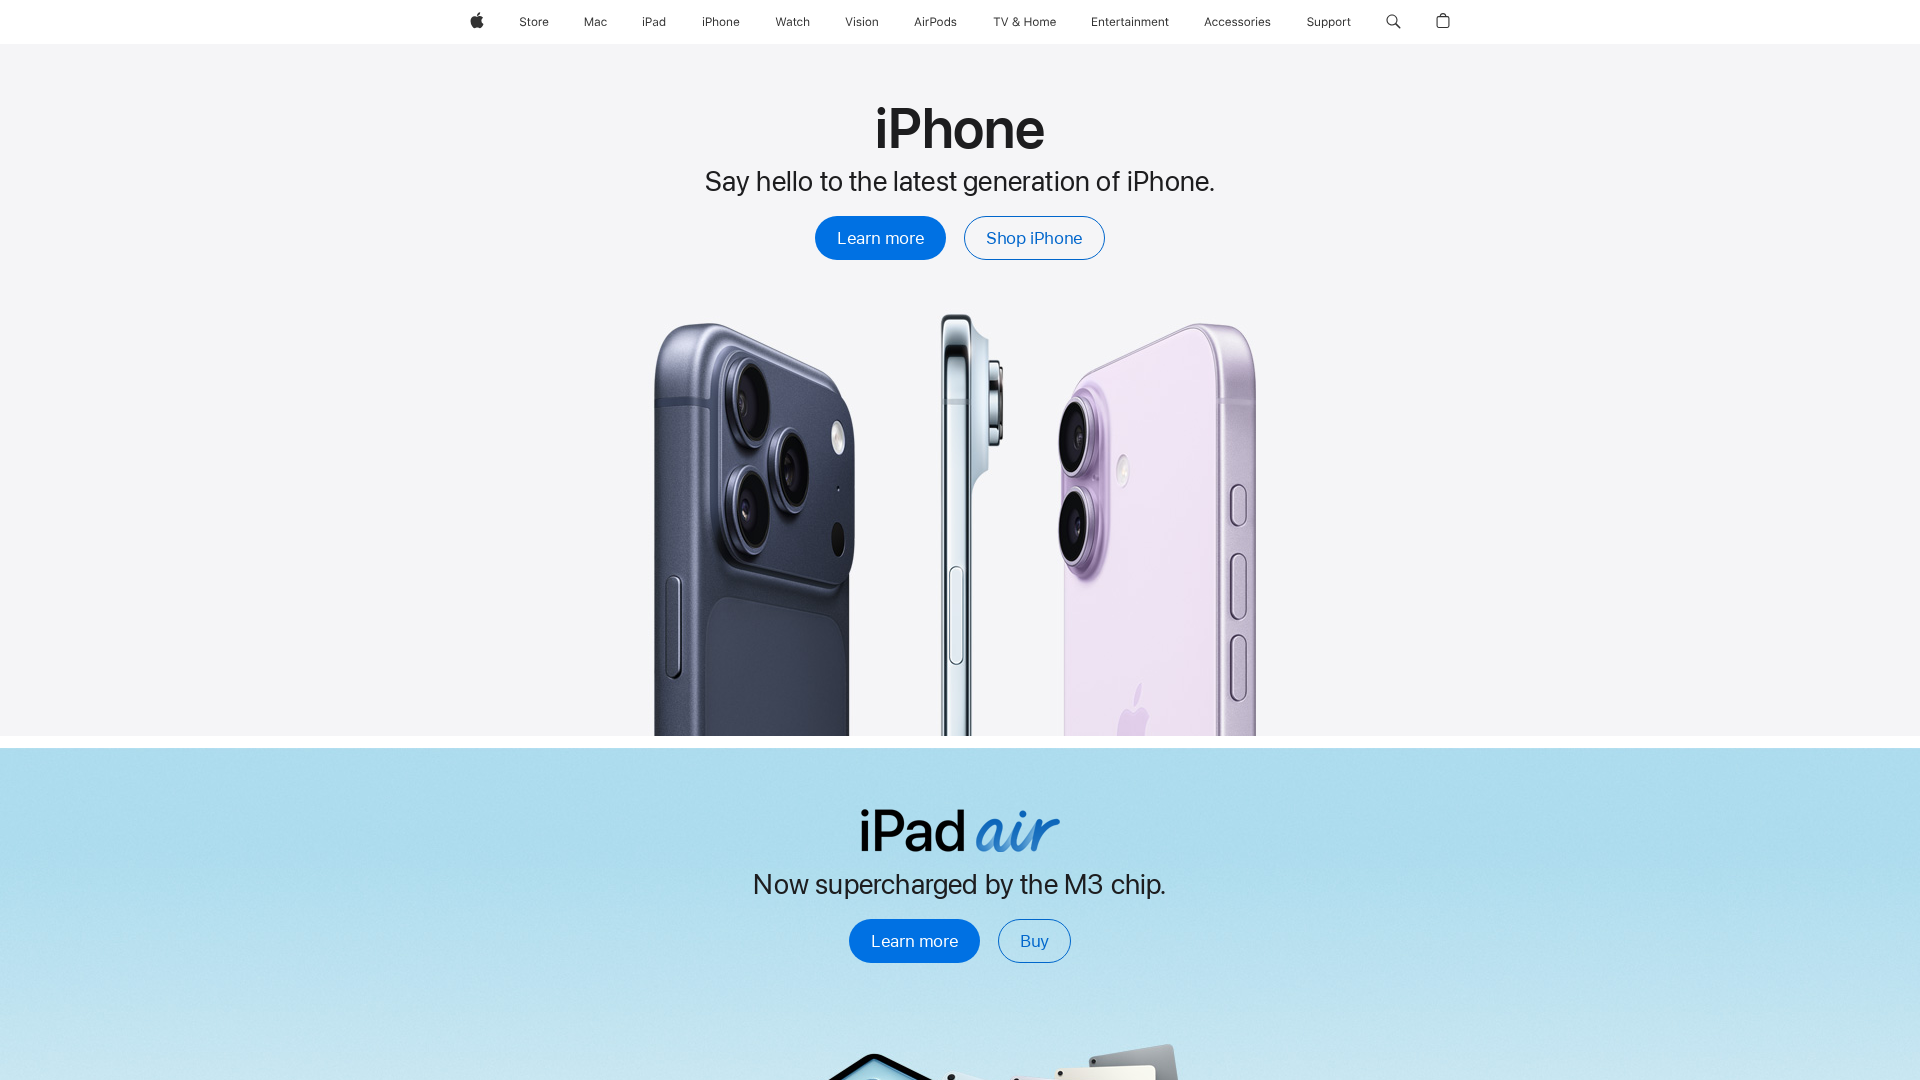

Waited 3 seconds for fullscreen simulation to complete
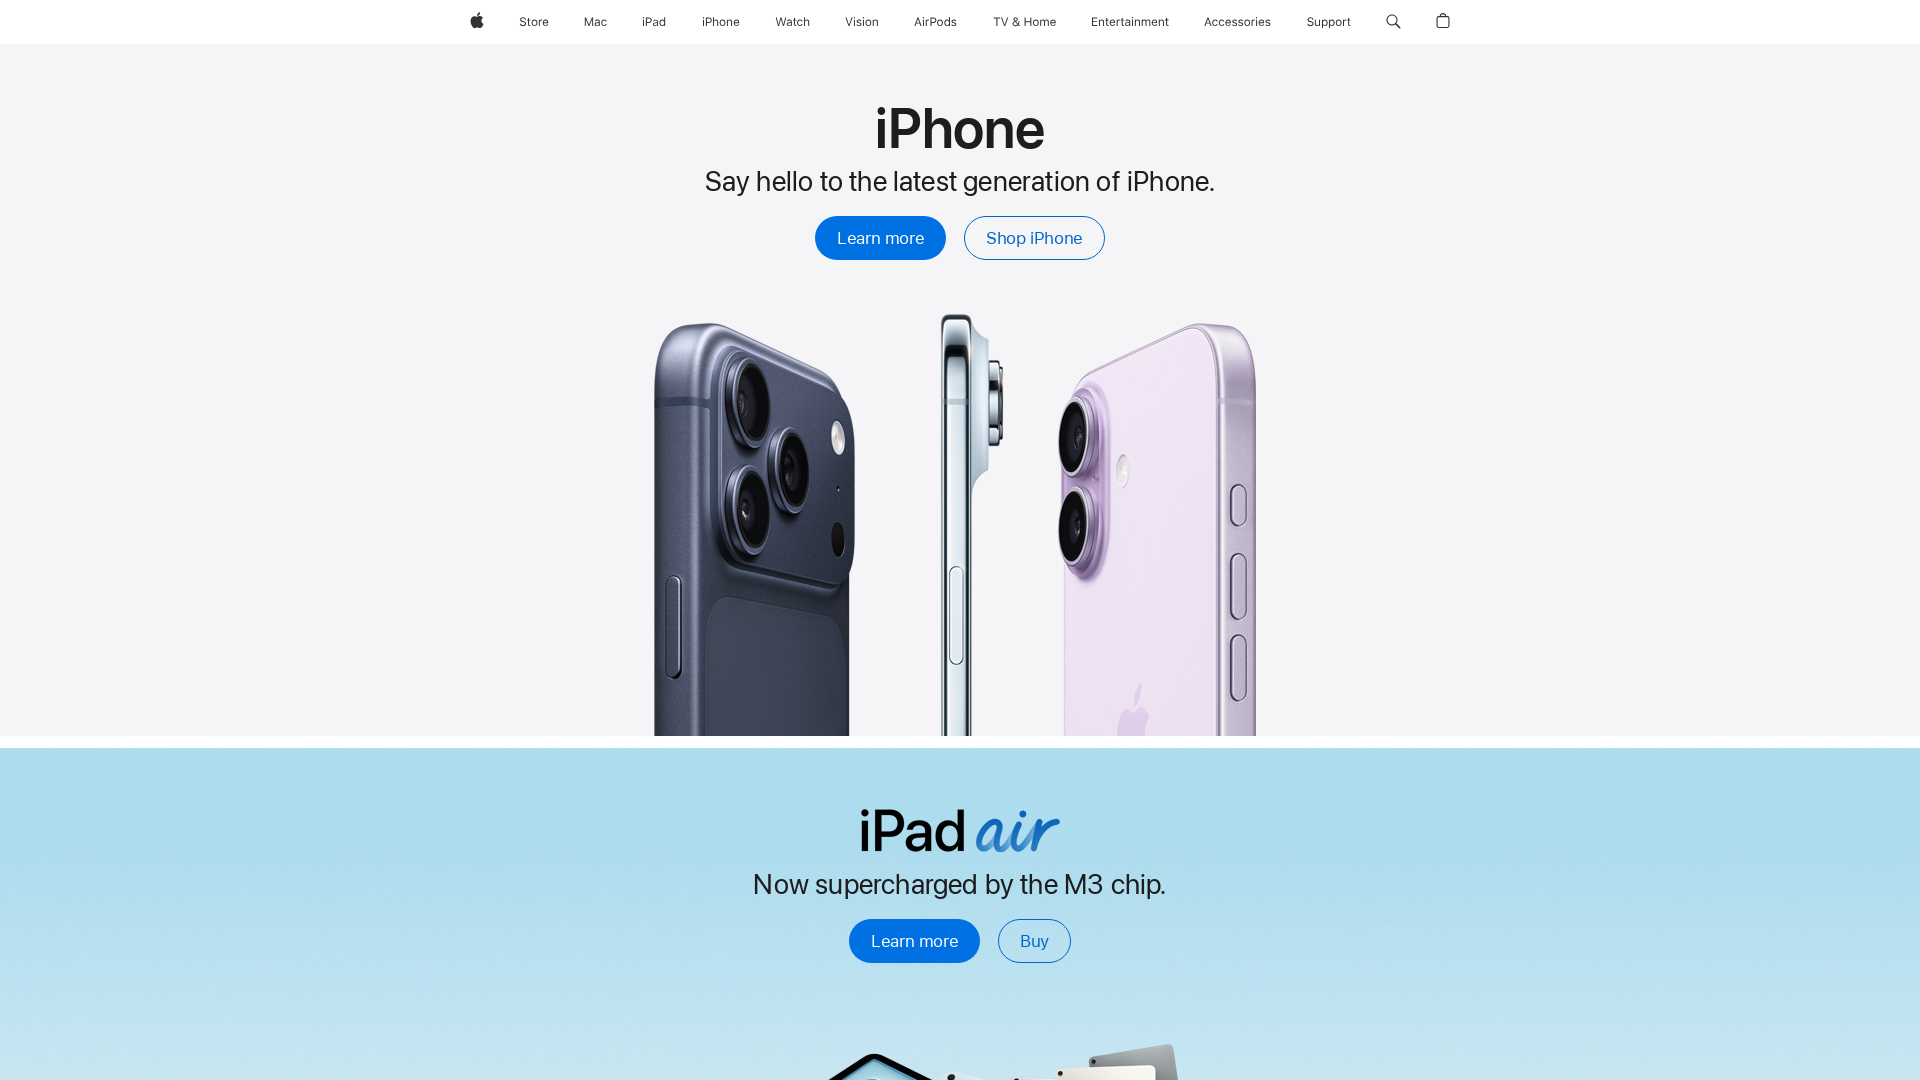

Set viewport size to custom dimensions 450x300
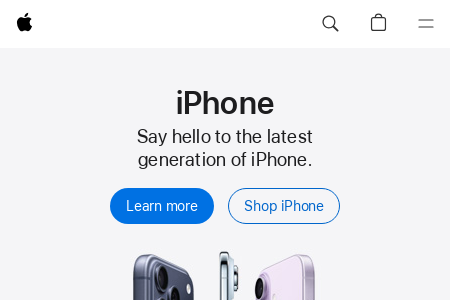

Waited 3 seconds for custom window resize to complete
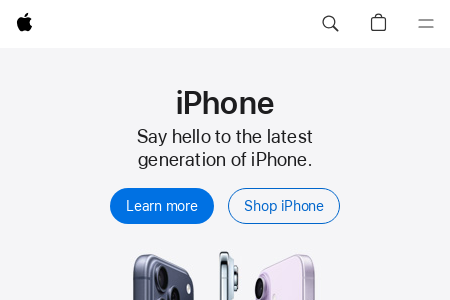

Retrieved final viewport dimensions after all resize operations
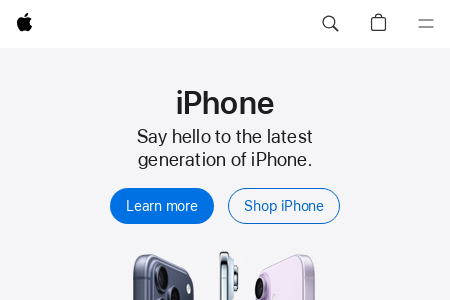

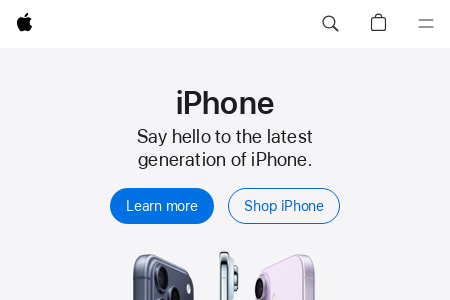